Tests checkbox interaction by clicking on a checkbox element and verifying its state changes

Starting URL: https://the-internet.herokuapp.com/checkboxes

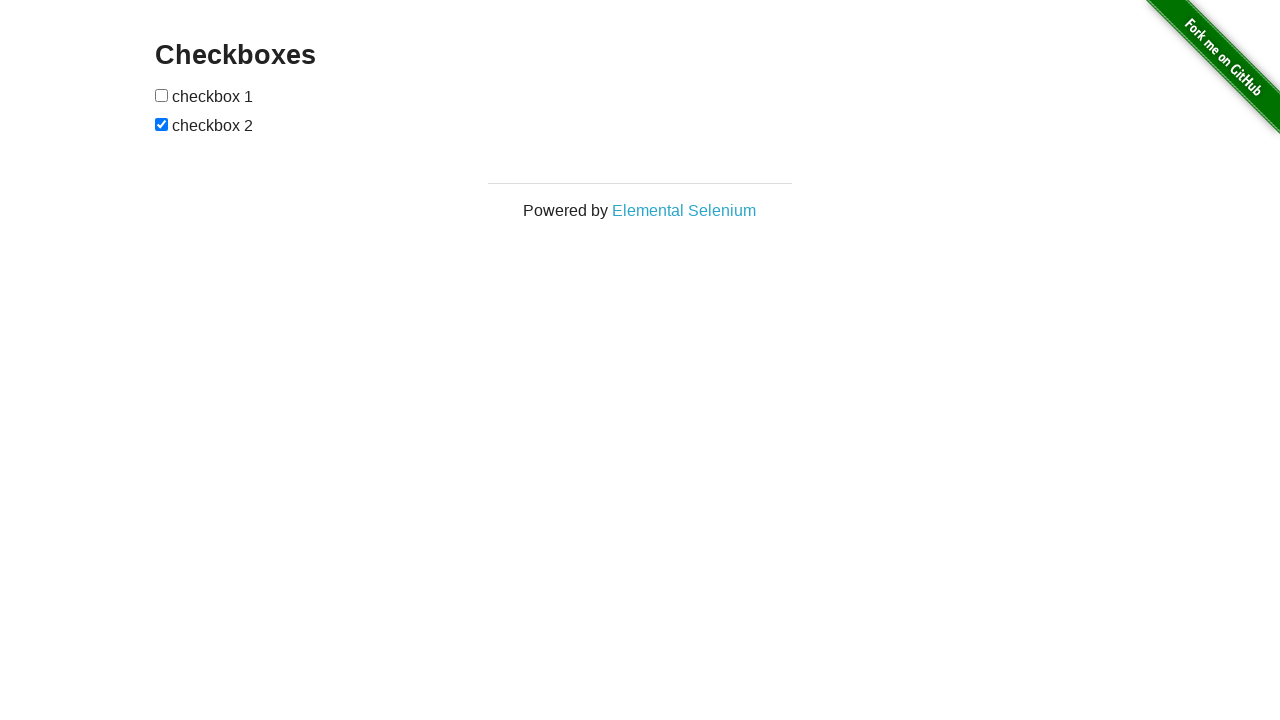

Clicked the first checkbox element at (162, 95) on input[type="checkbox"] >> nth=0
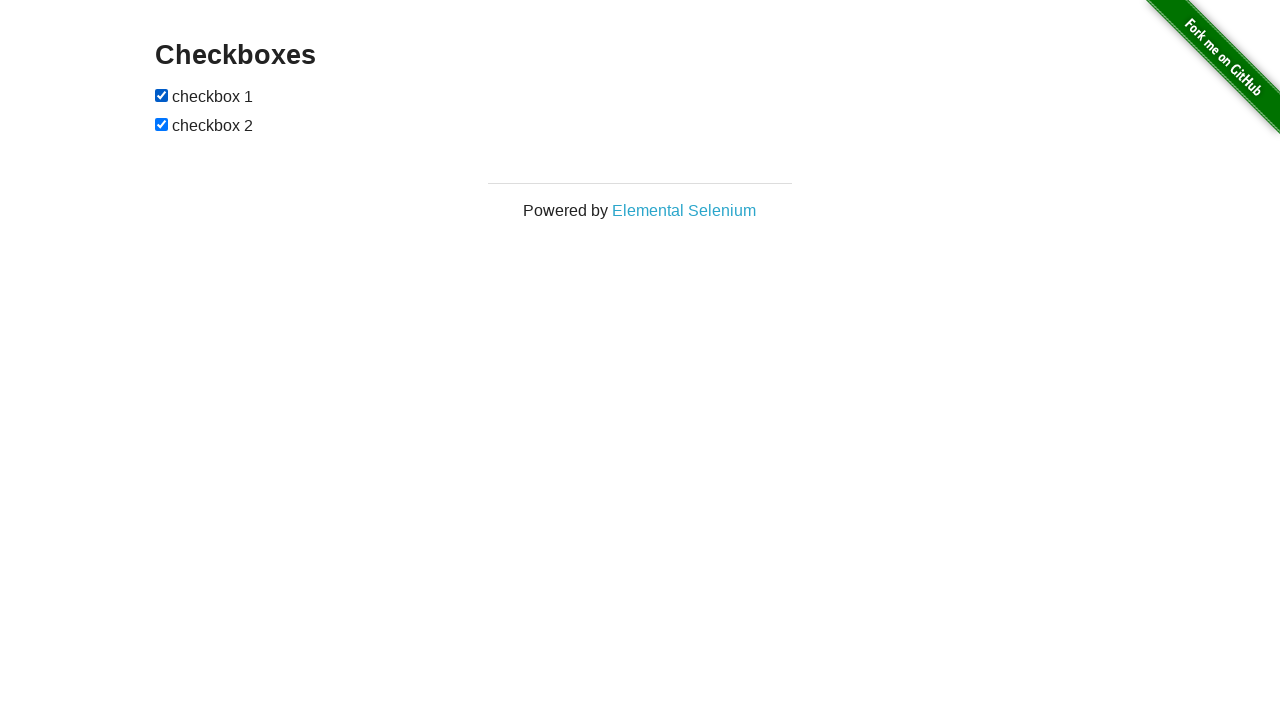

Verified checkbox is attached to the DOM
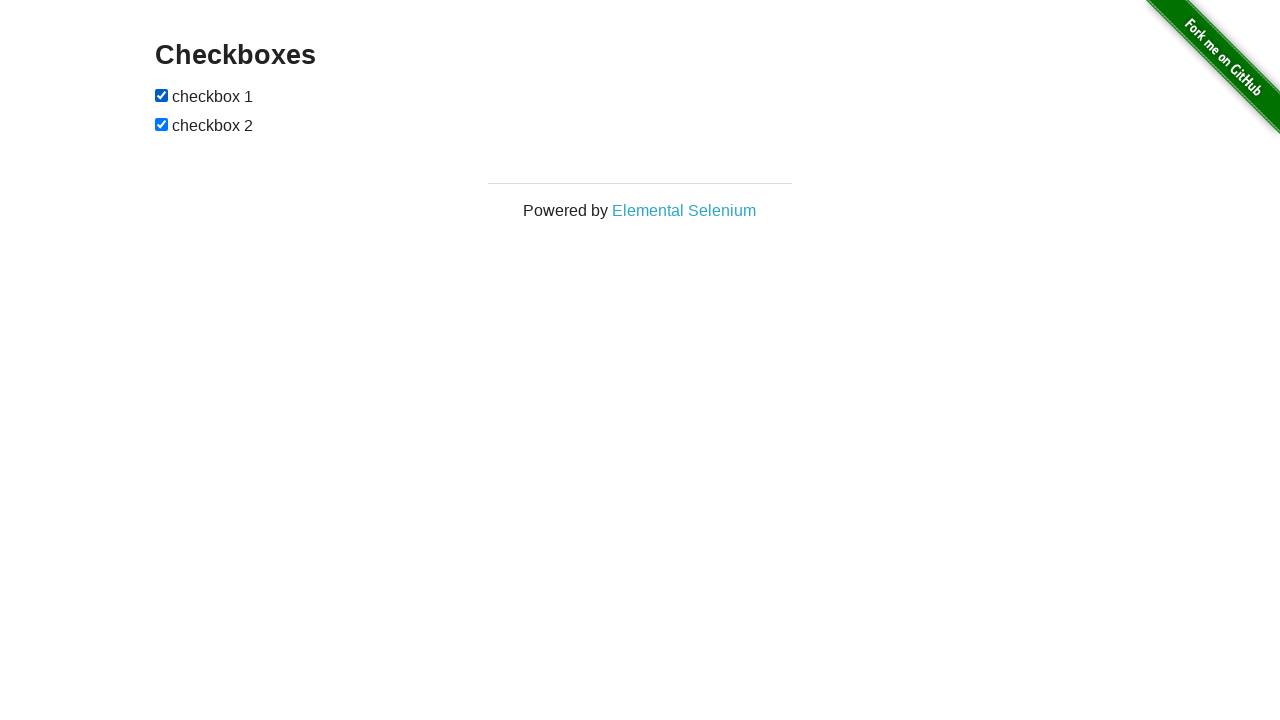

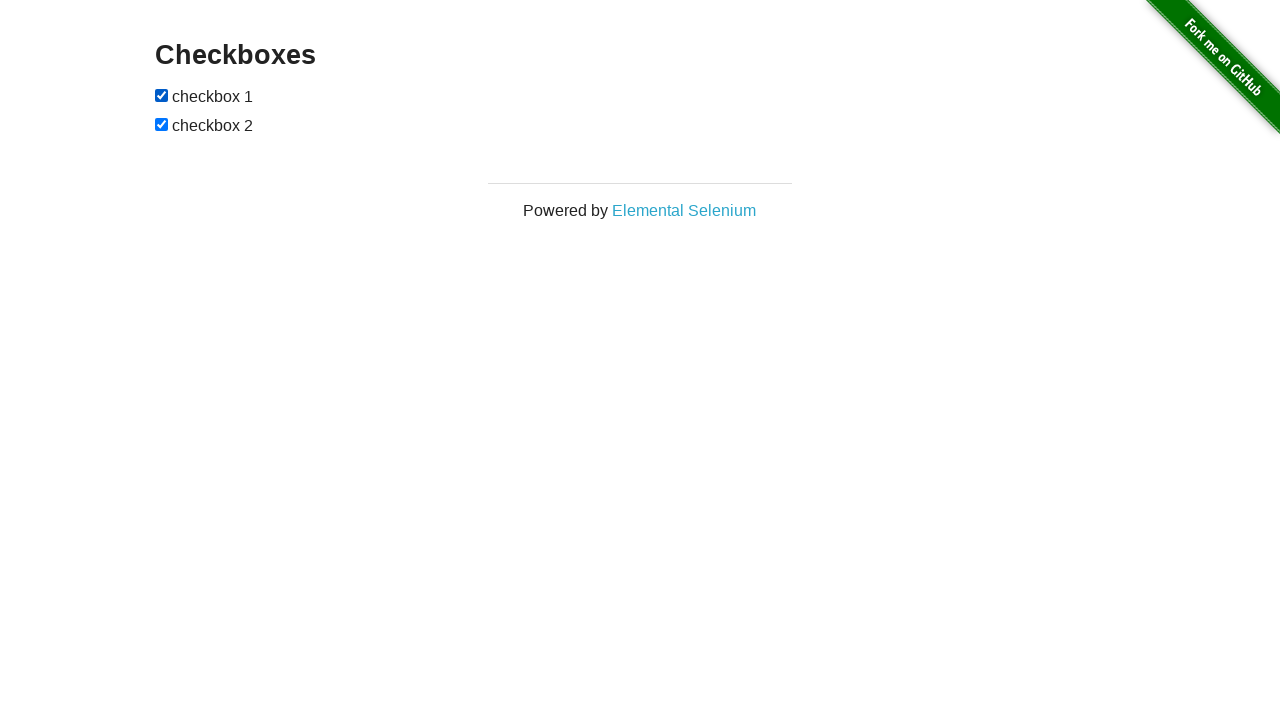